Tests prompt dialog by entering text and accepting, verifying the entered text in result

Starting URL: https://testpages.eviltester.com/styled/alerts/alert-test.html

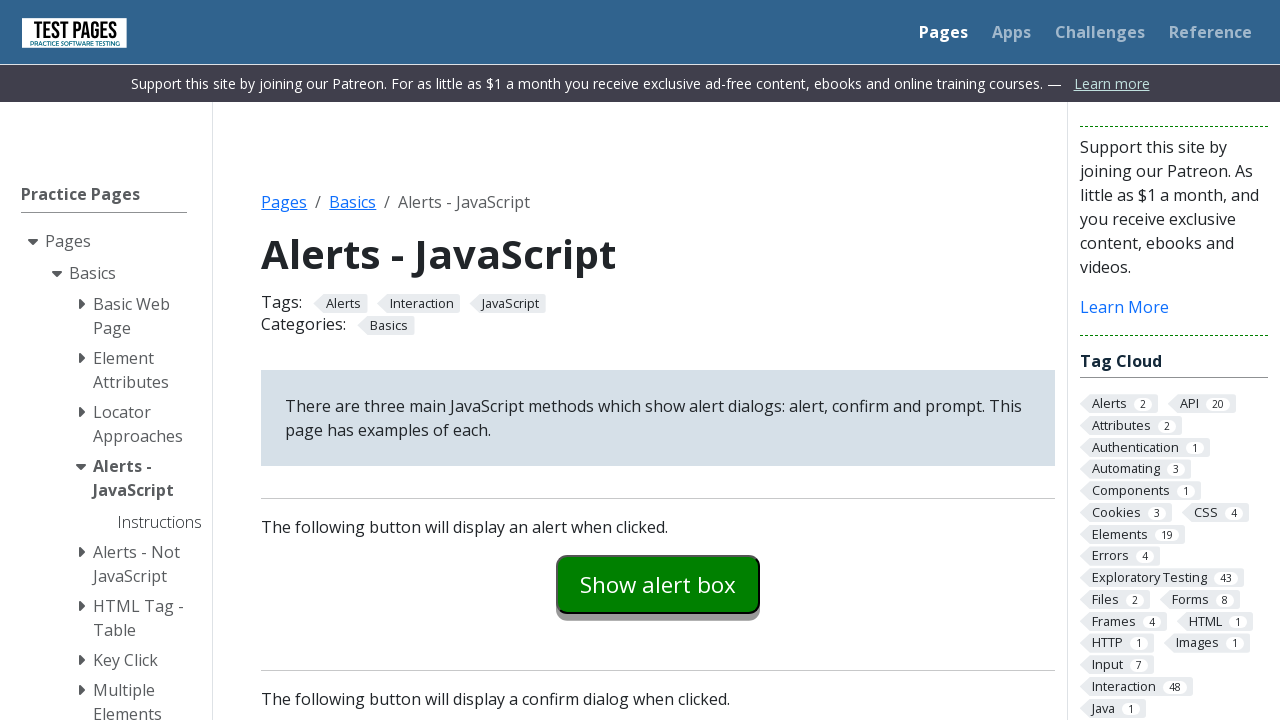

Set up dialog handler to accept prompt with 'some random input'
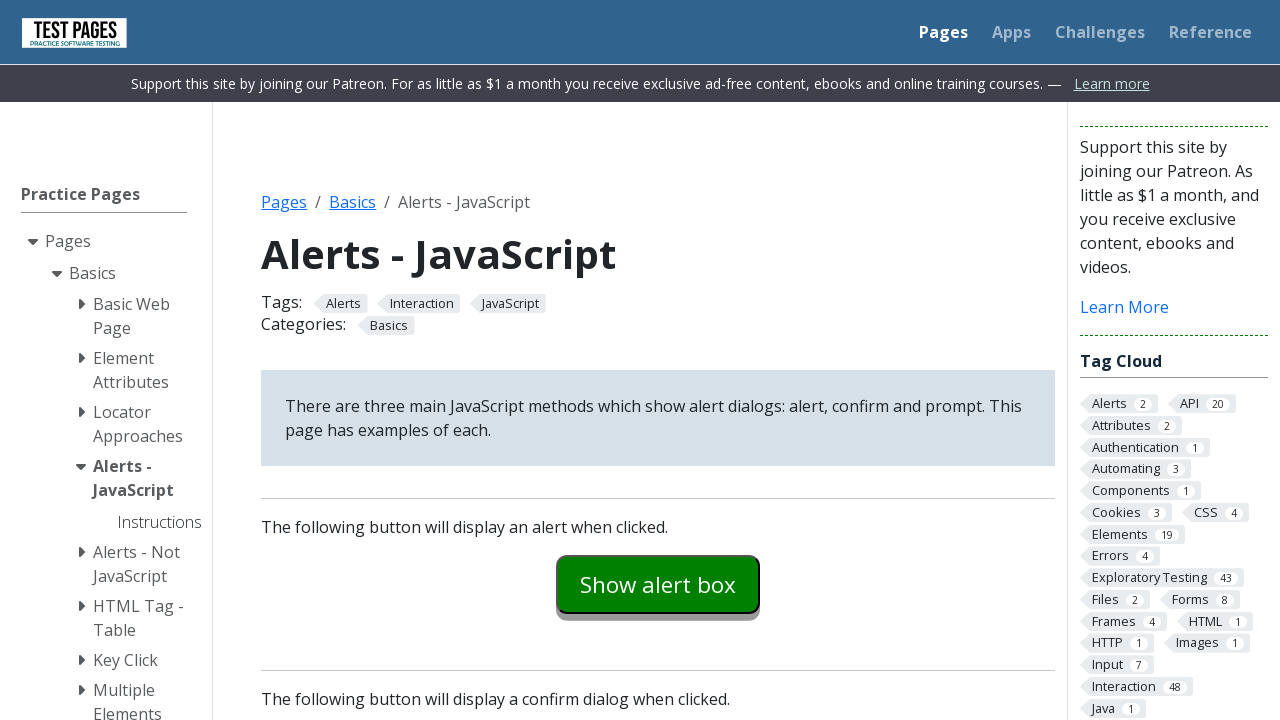

Clicked prompt example button at (658, 360) on #promptexample
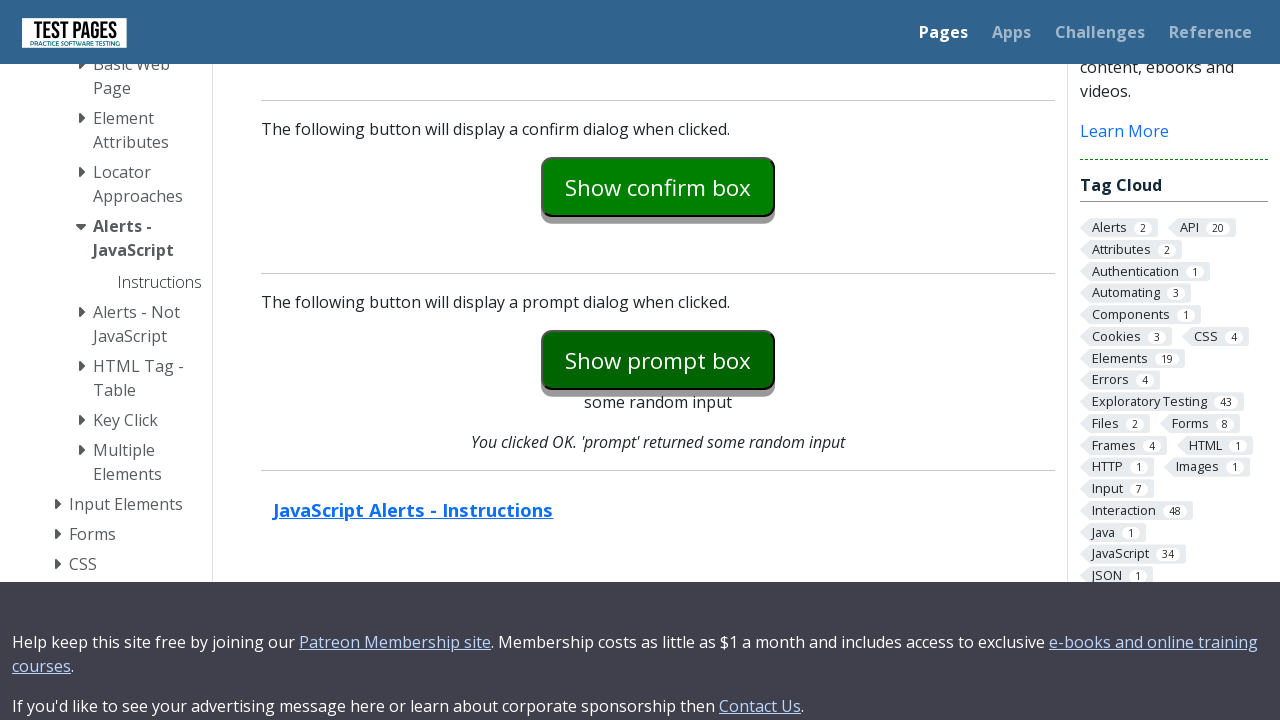

Prompt explanation text loaded
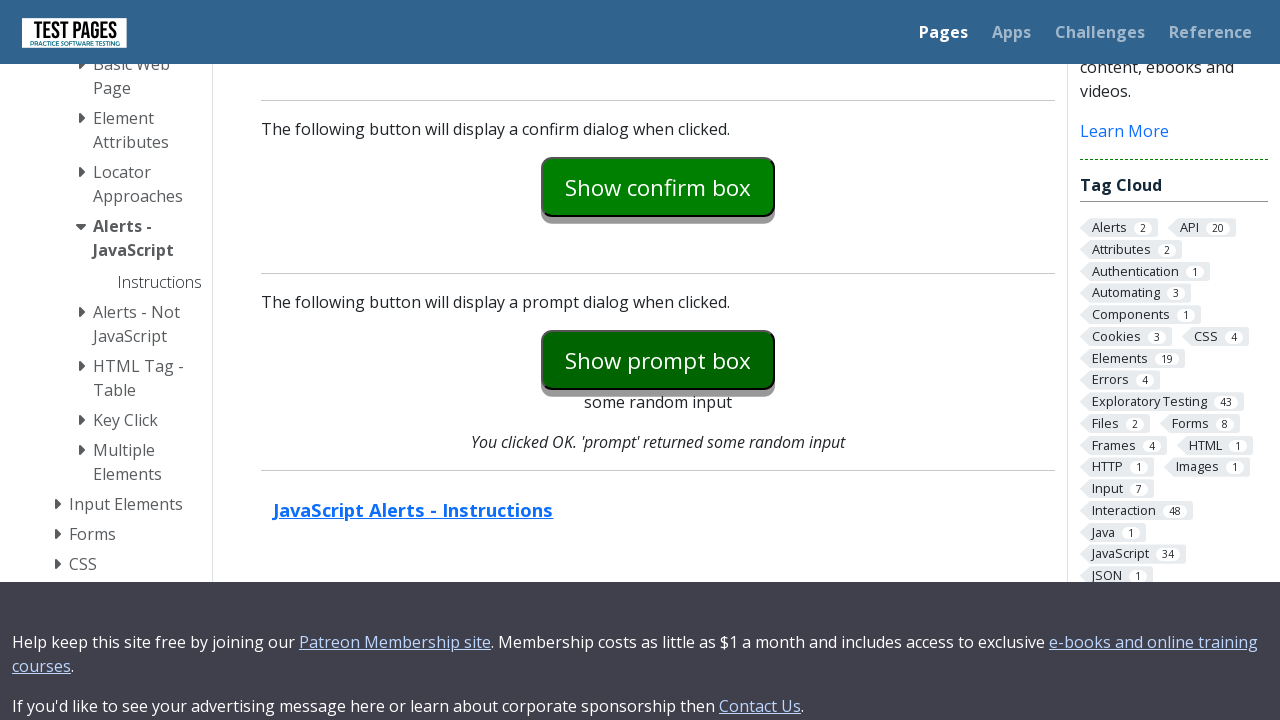

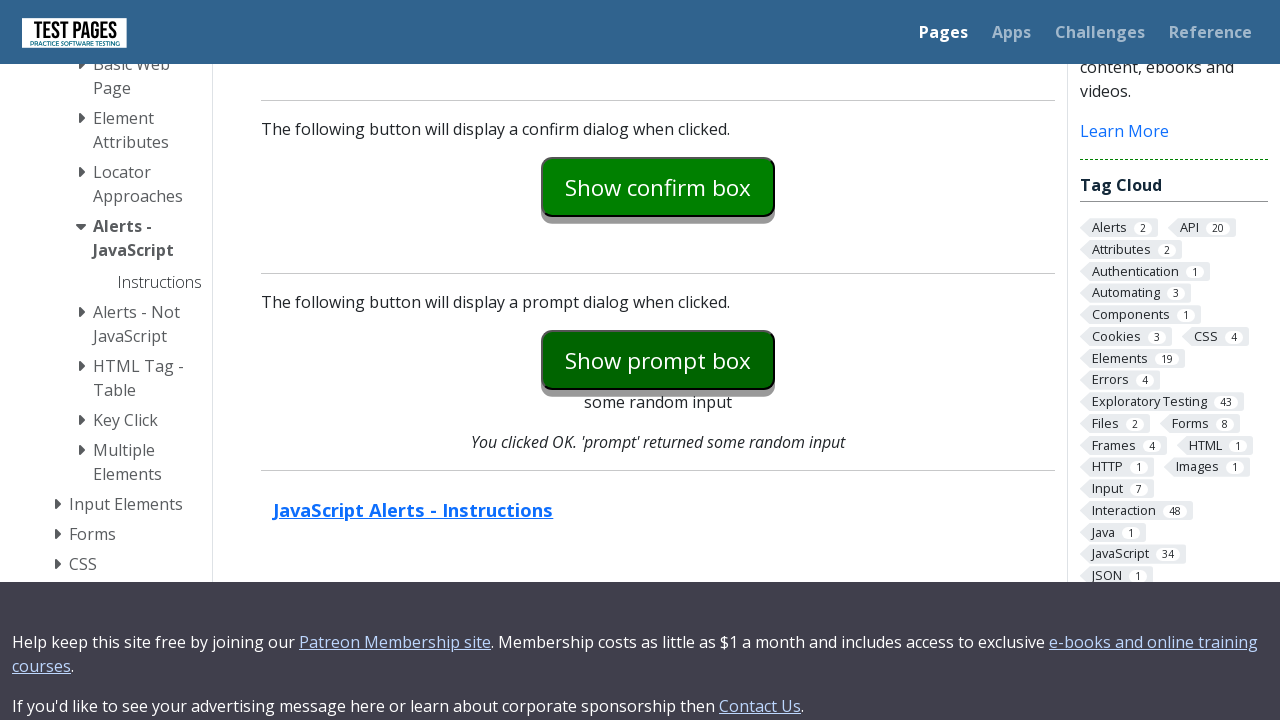